Tests a slow calculator by setting a delay value and performing a simple addition calculation (7 + 8)

Starting URL: https://bonigarcia.dev/selenium-webdriver-java/slow-calculator.html

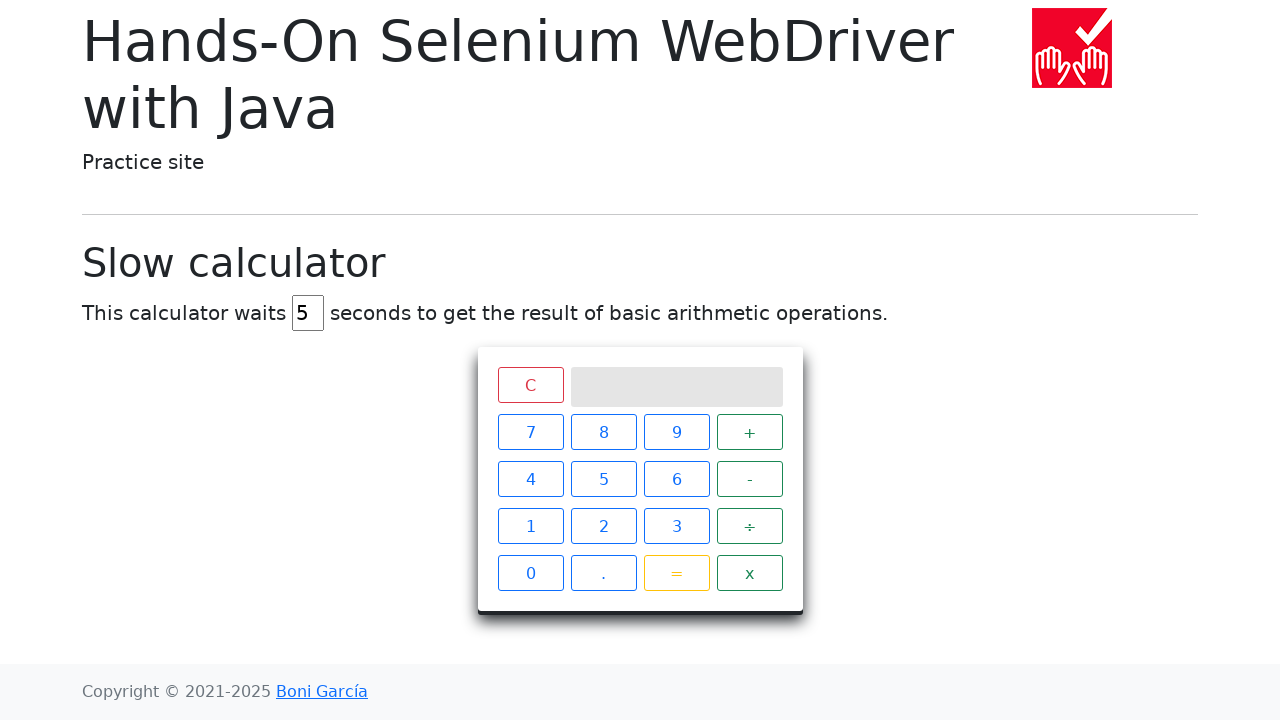

Cleared the delay input field on #delay
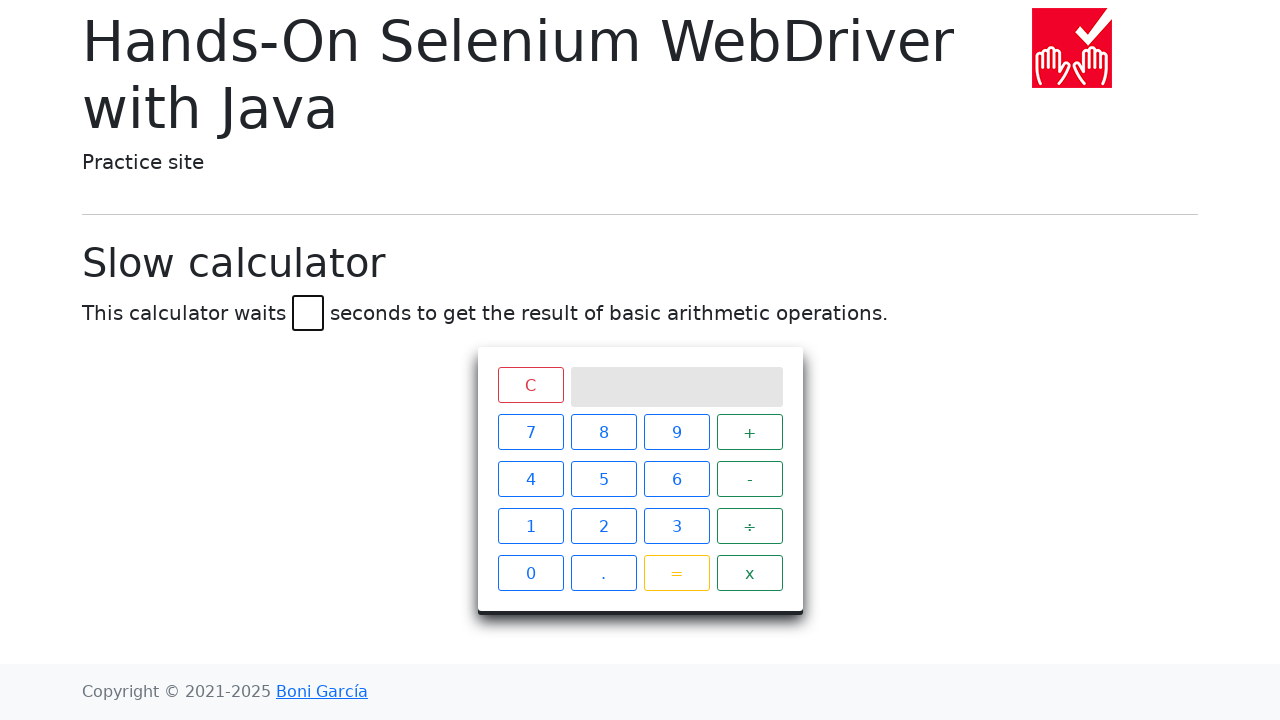

Set delay value to 7 seconds on #delay
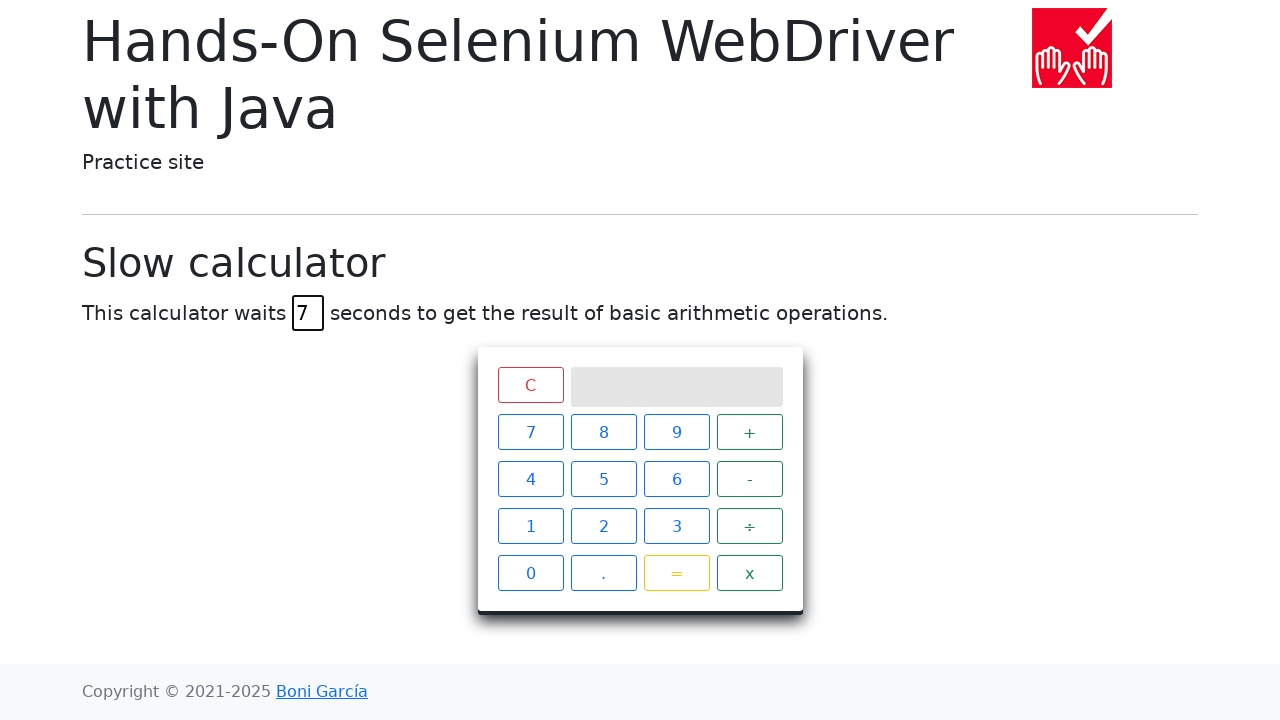

Clicked calculator button '7' at (530, 432) on .keys >> xpath=//*[text() = '7']
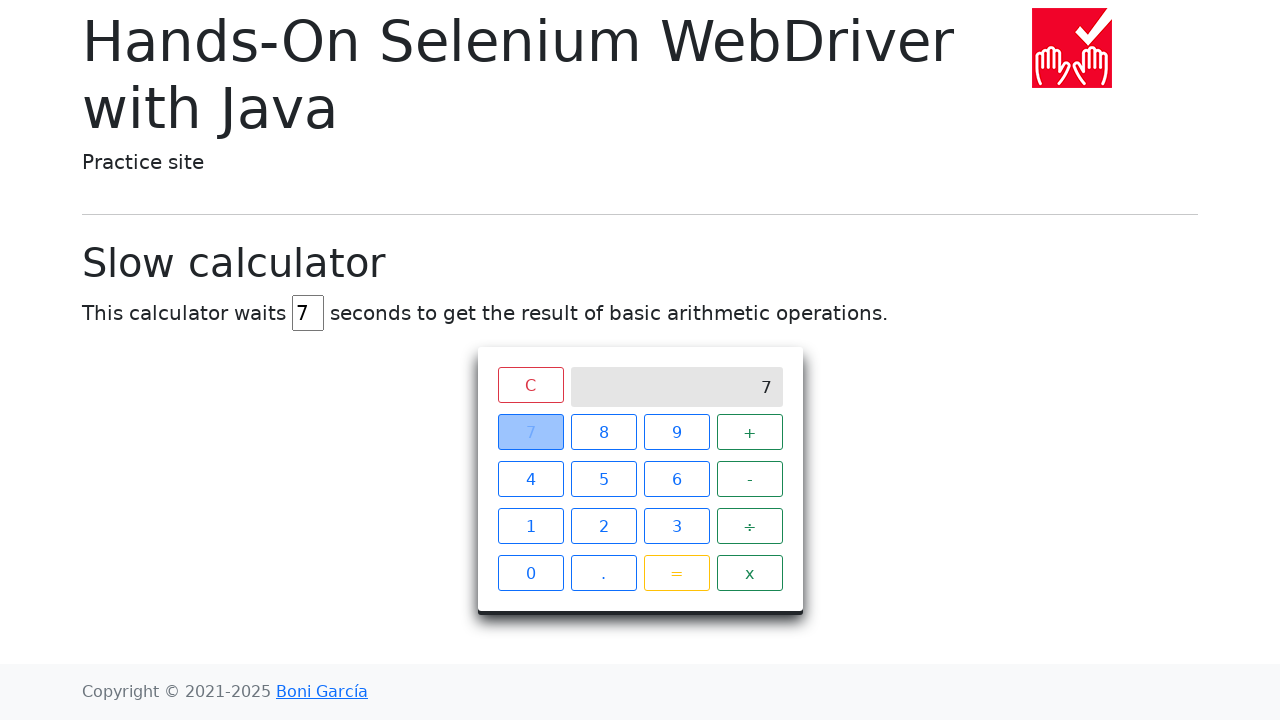

Clicked calculator button '+' at (750, 432) on .keys >> xpath=//*[text() = '+']
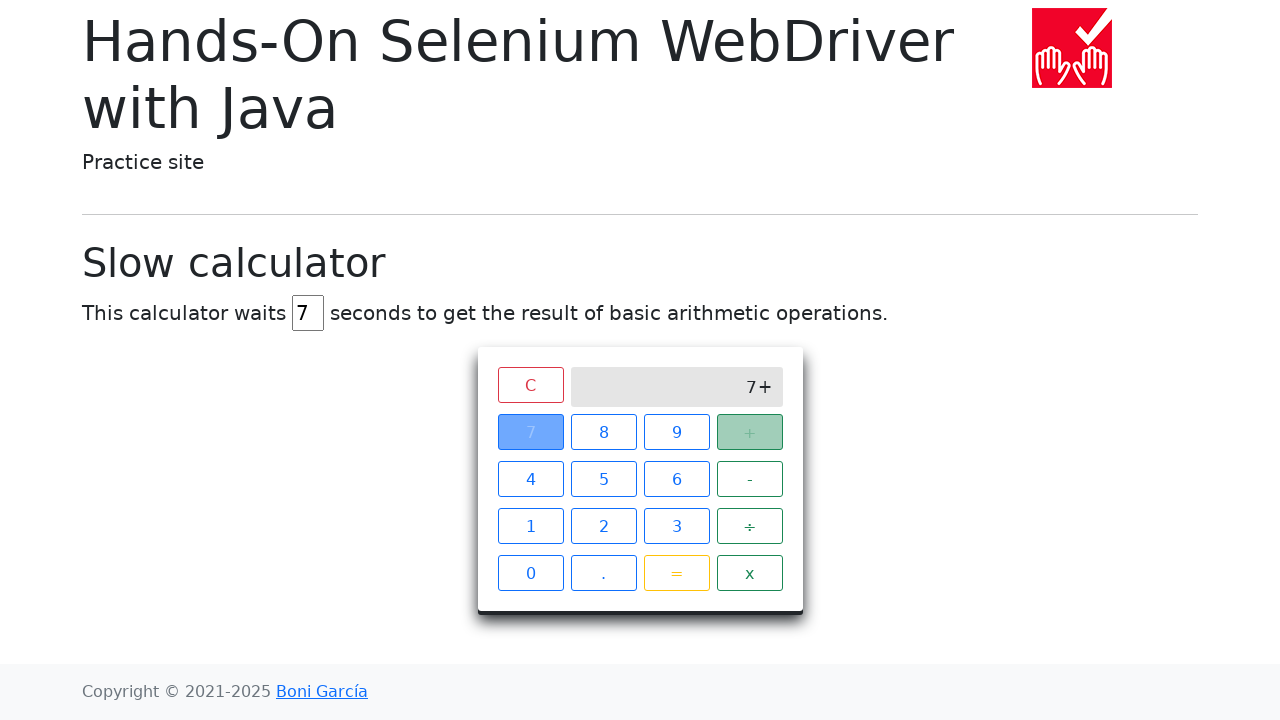

Clicked calculator button '8' at (604, 432) on .keys >> xpath=//*[text() = '8']
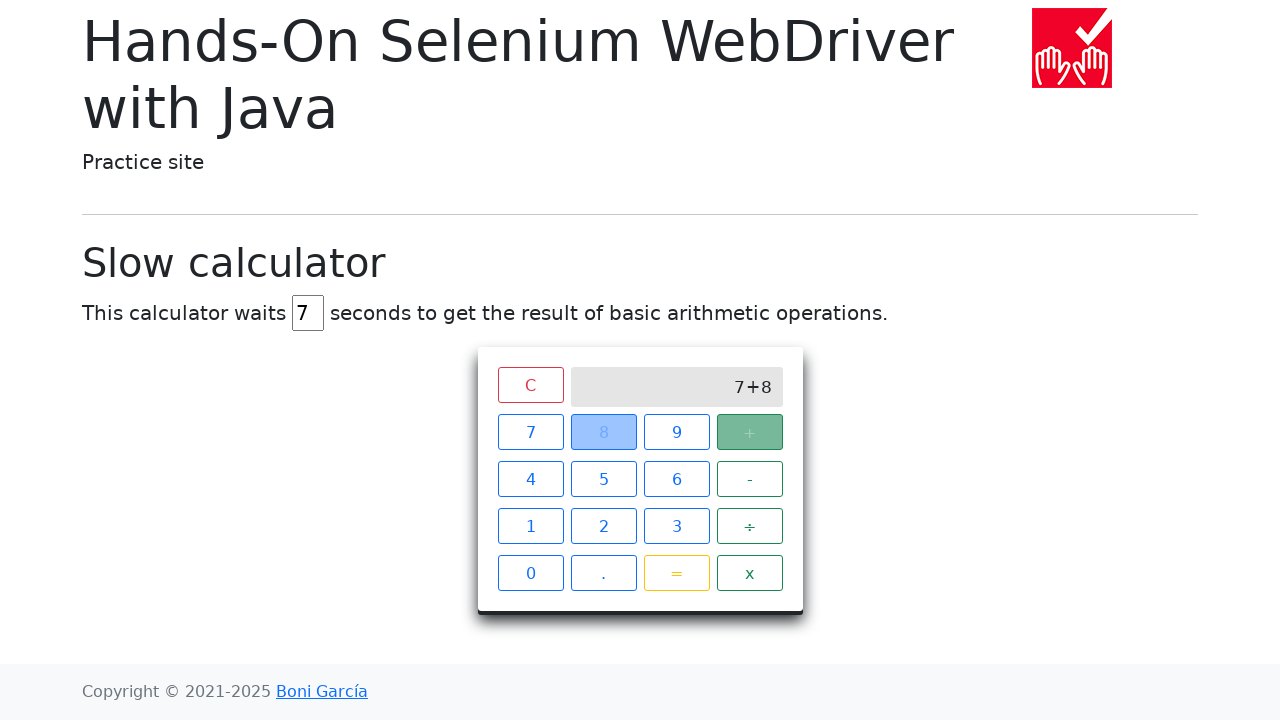

Clicked calculator button '=' to execute the calculation at (676, 573) on .keys >> xpath=//*[text() = '=']
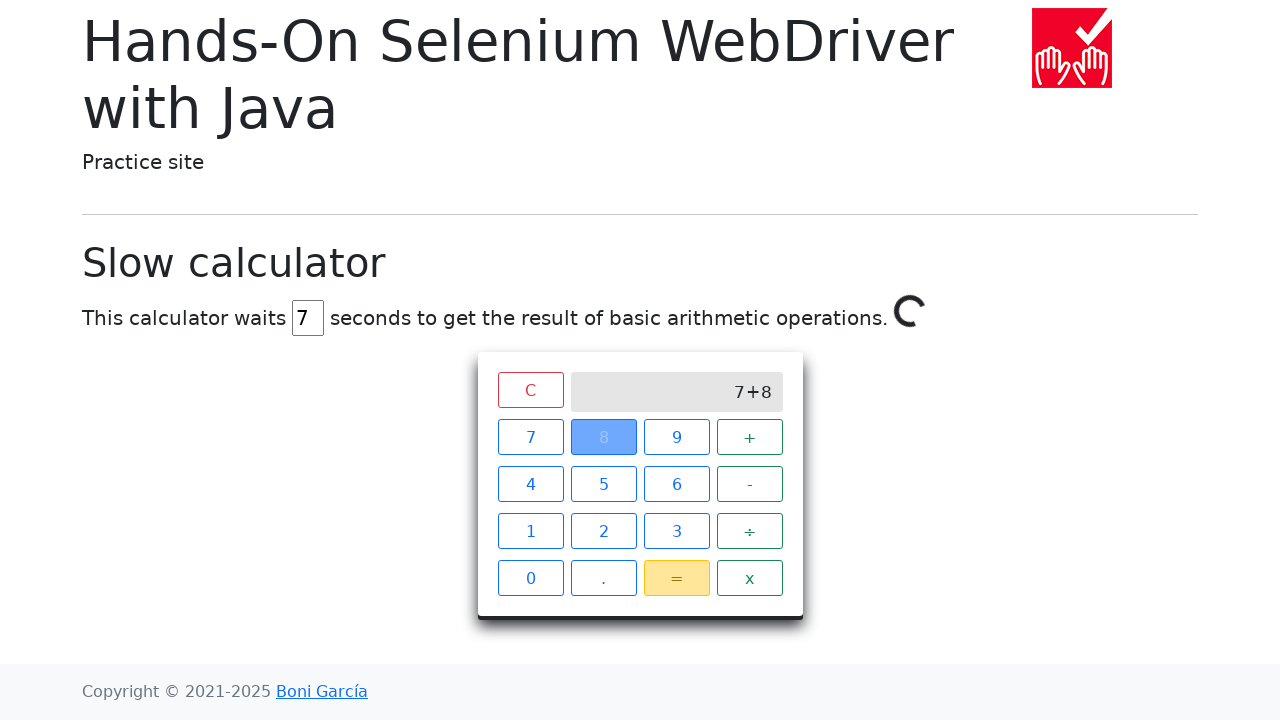

Waited 8 seconds for the calculator to complete the delayed computation
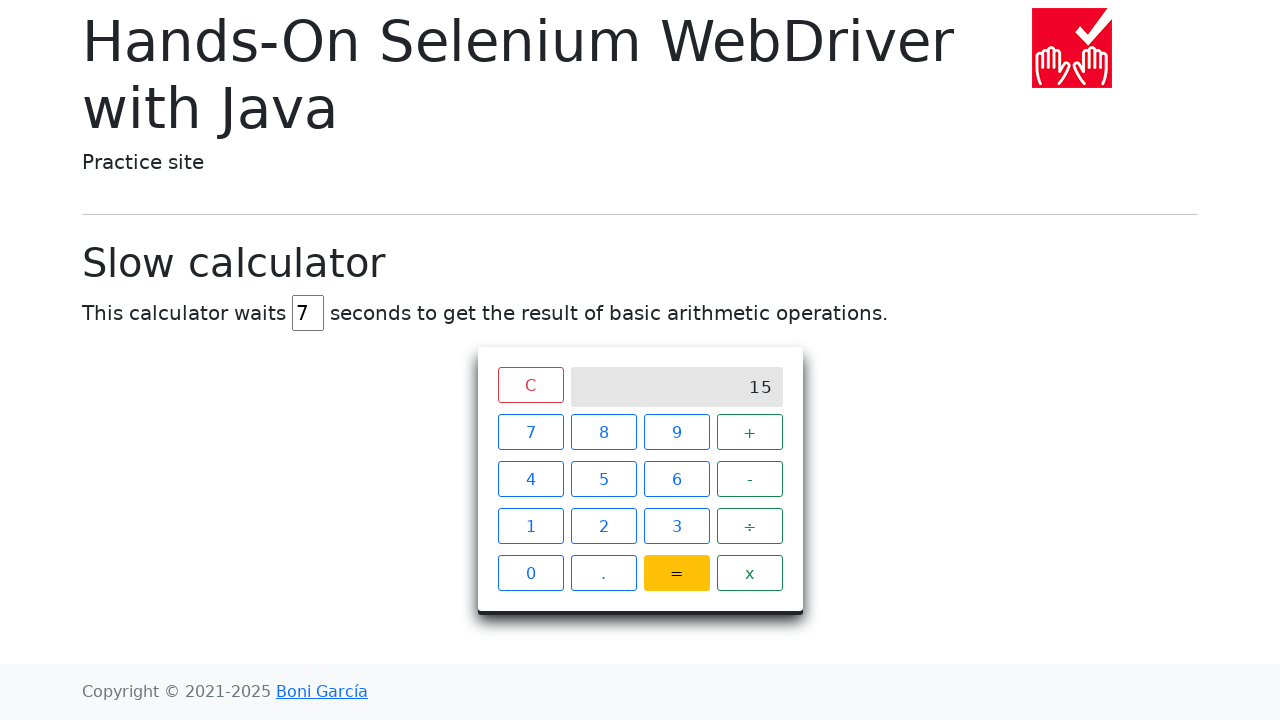

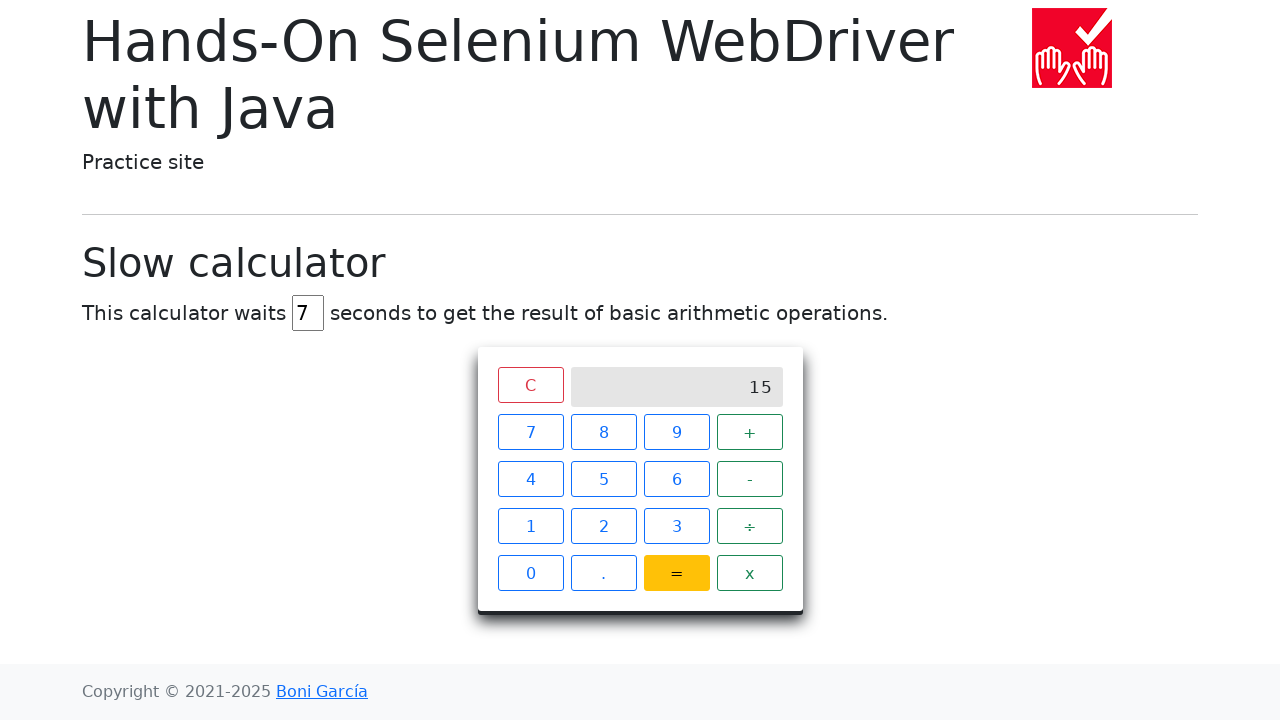